Tests various button interactions on LeafGround including clicking a button and verifying navigation, checking if a button is disabled, and inspecting button properties like position, color, and dimensions.

Starting URL: https://leafground.com/button.xhtml

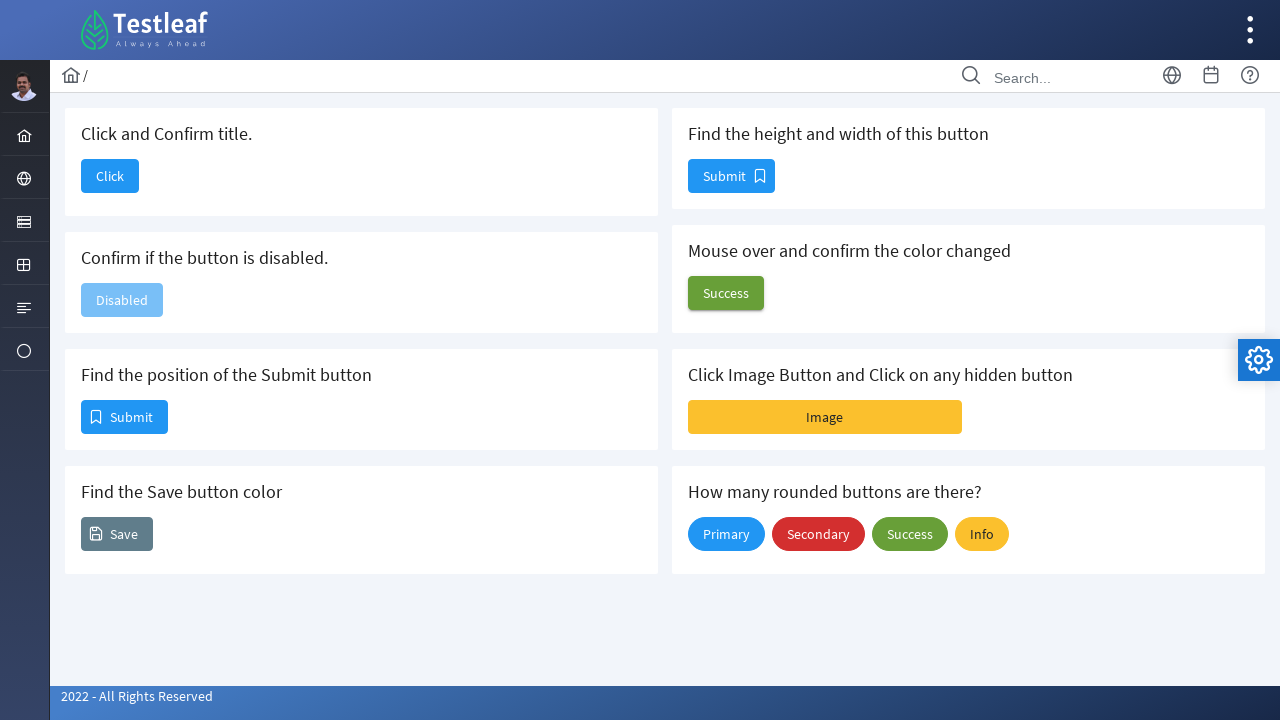

Clicked the 'Click' button at (110, 176) on xpath=//span[text()='Click']
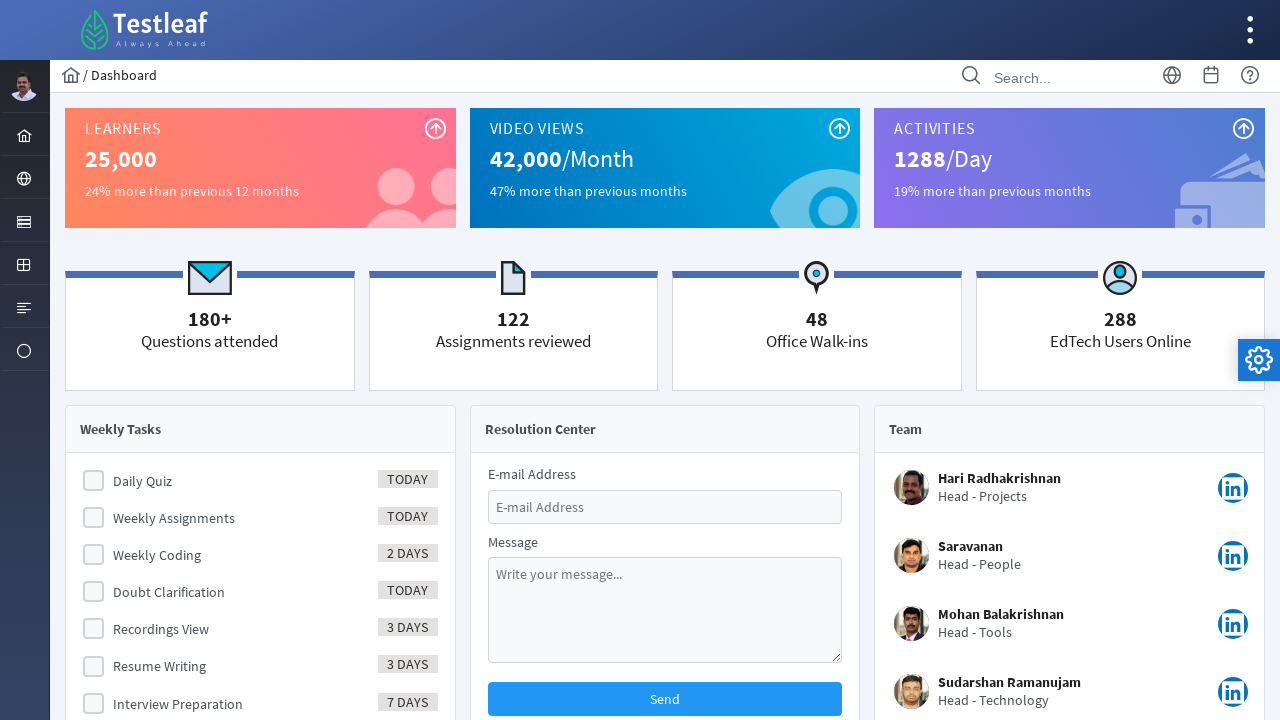

Retrieved page title: Dashboard
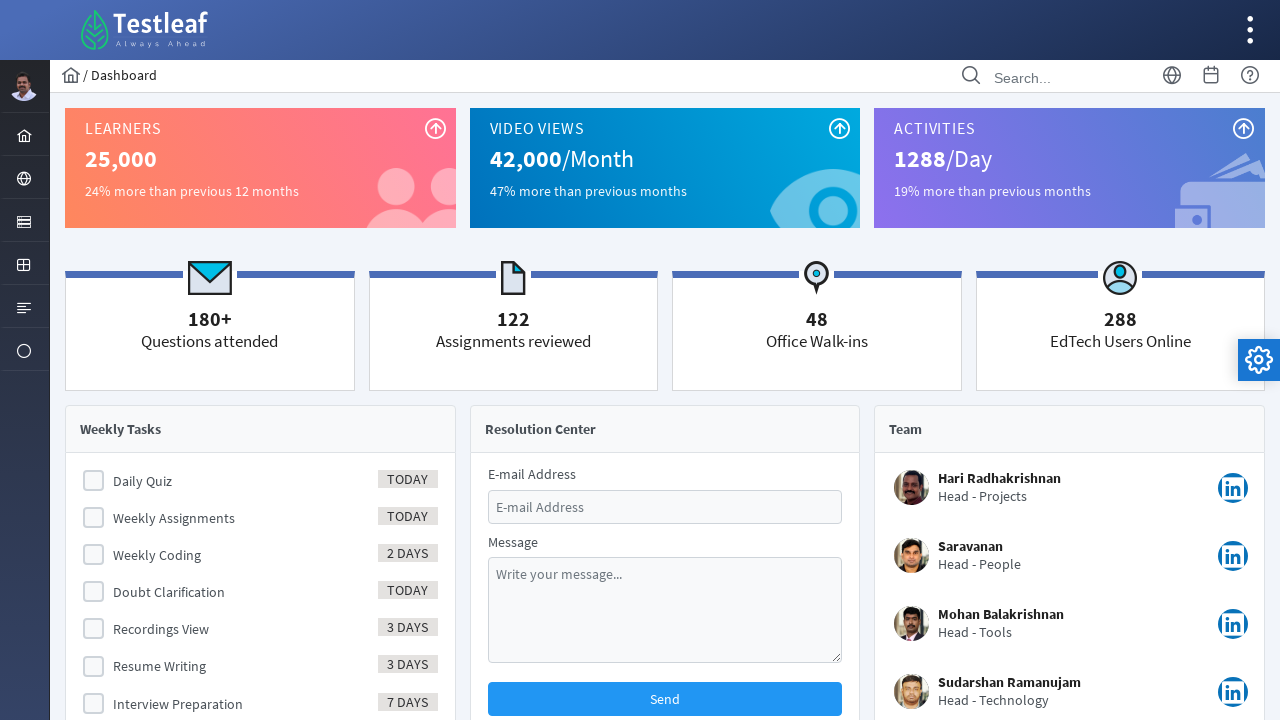

Navigated back to button page
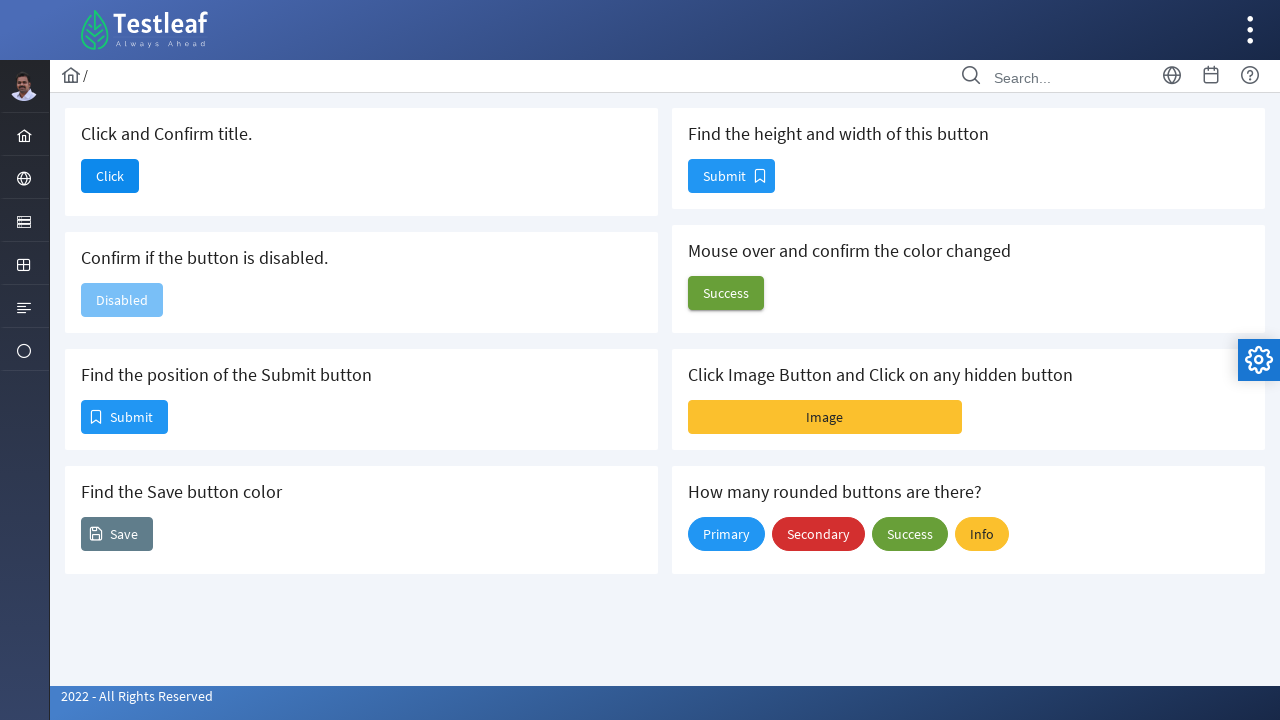

Waited for disabled button to load
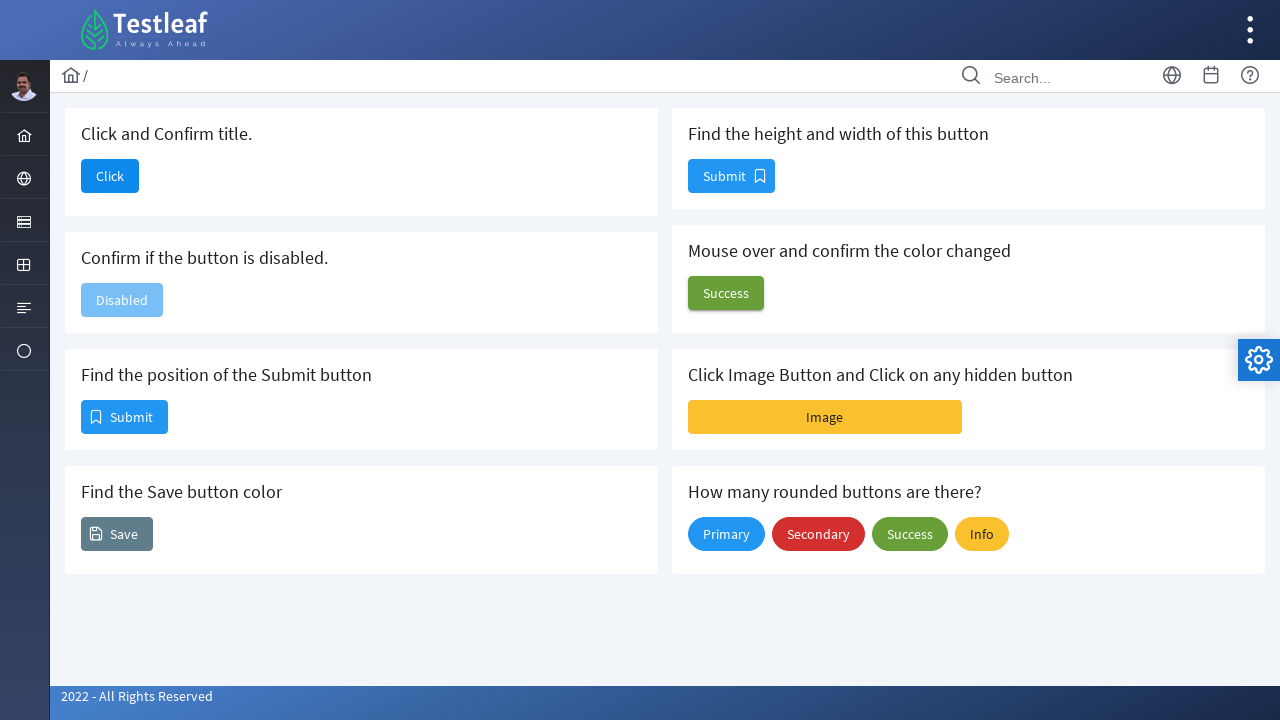

Checked disabled button state - Button is disabled
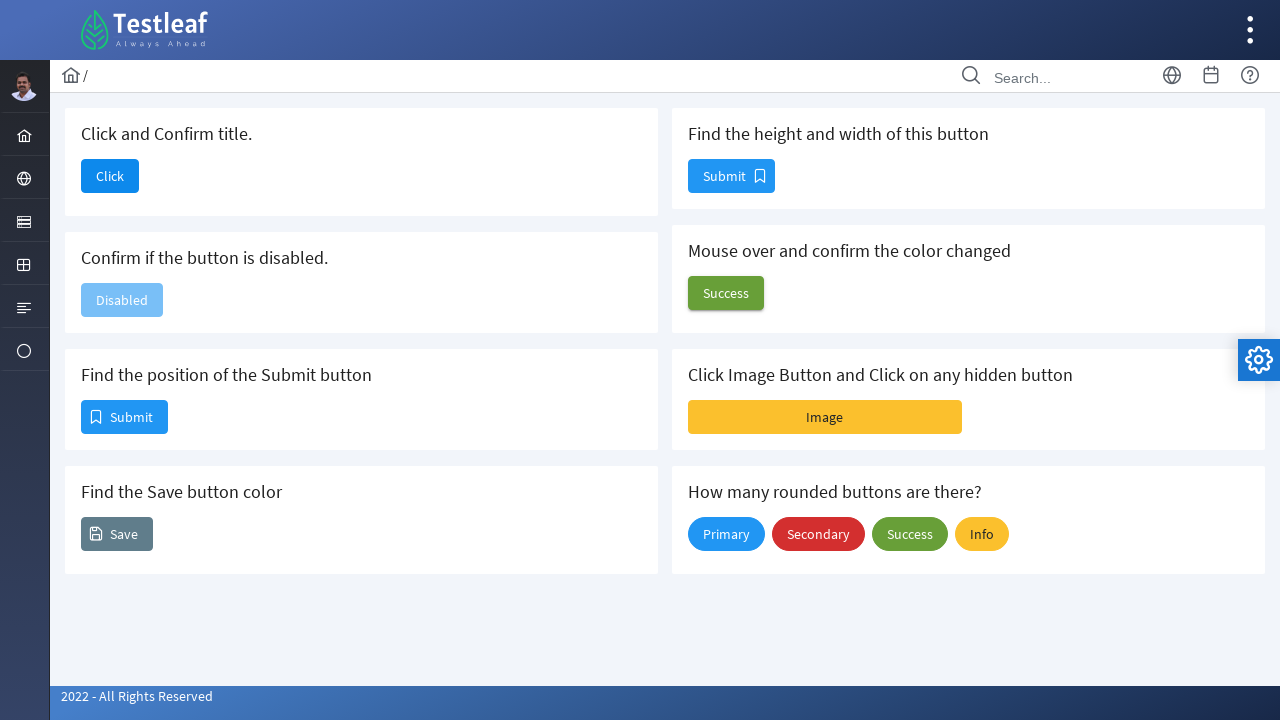

Retrieved first Submit button position - X: 82, Y: 401
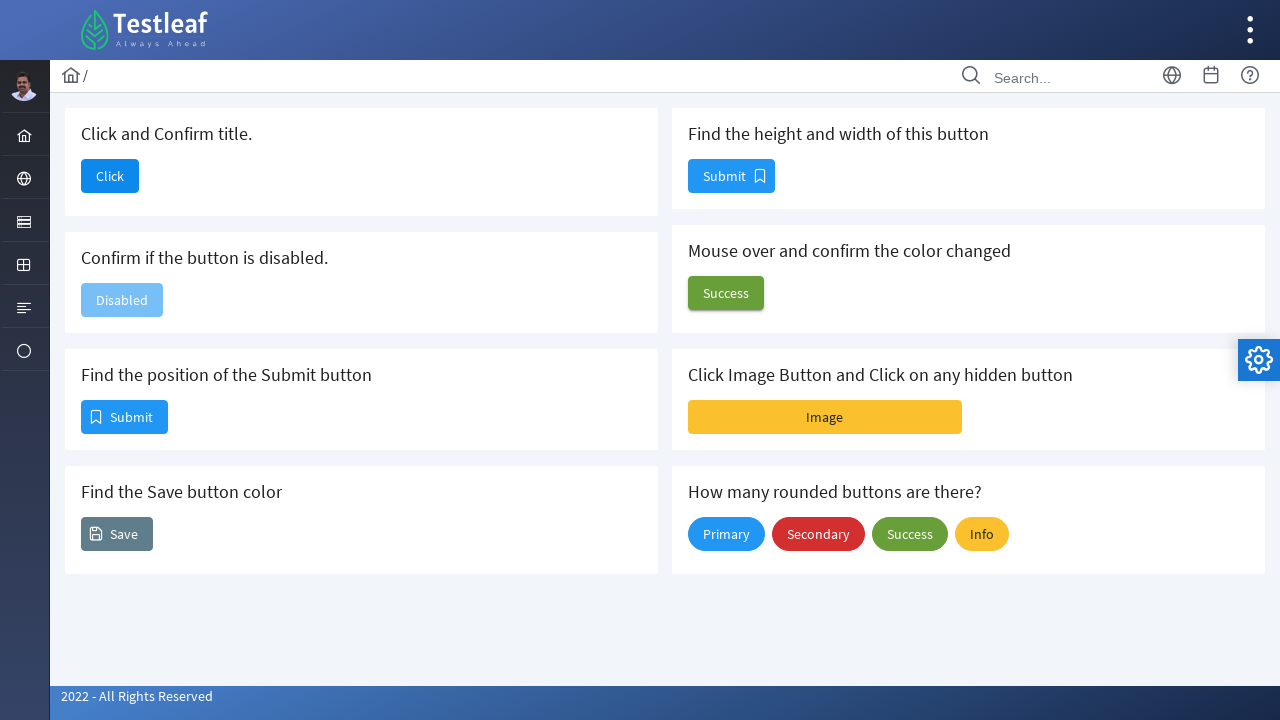

Retrieved Save button background color: rgba(0, 0, 0, 0)
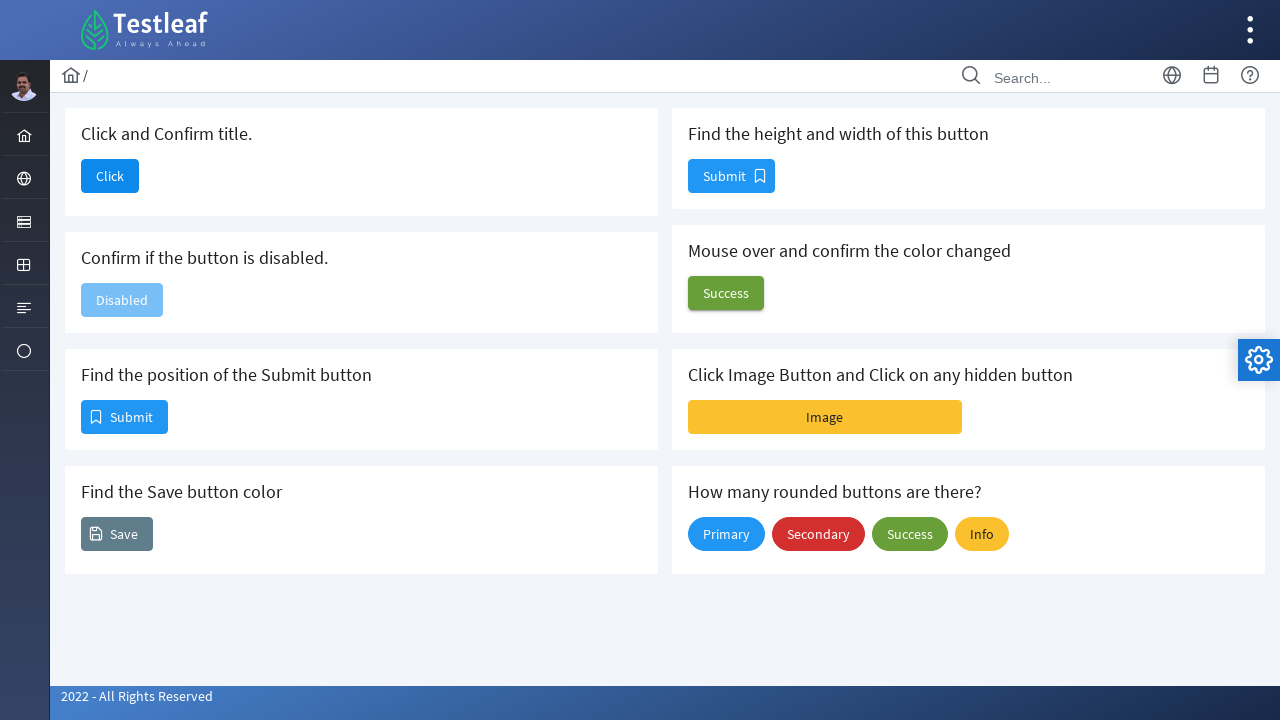

Retrieved second Submit button dimensions - Width: 85 pixels, Height: 32 pixels
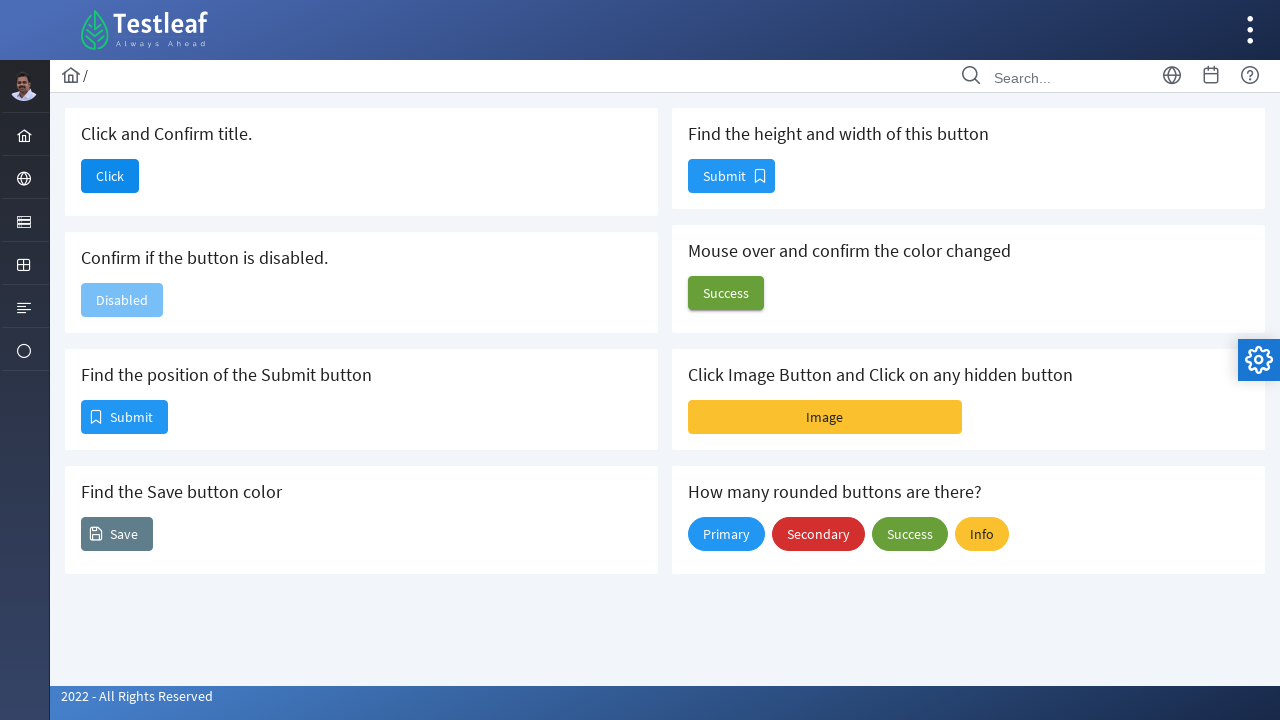

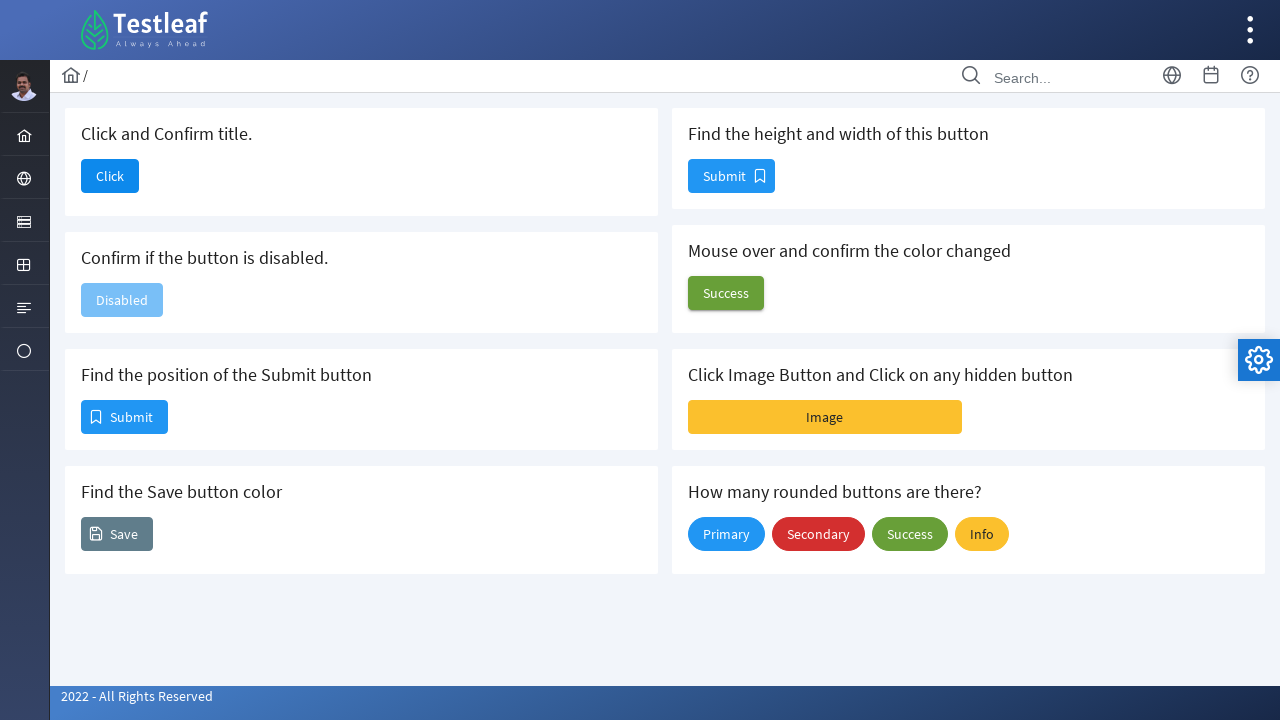